Solves a math problem by calculating a formula based on a value from the page, fills in the answer, selects checkboxes, and submits the form

Starting URL: https://suninjuly.github.io/math.html

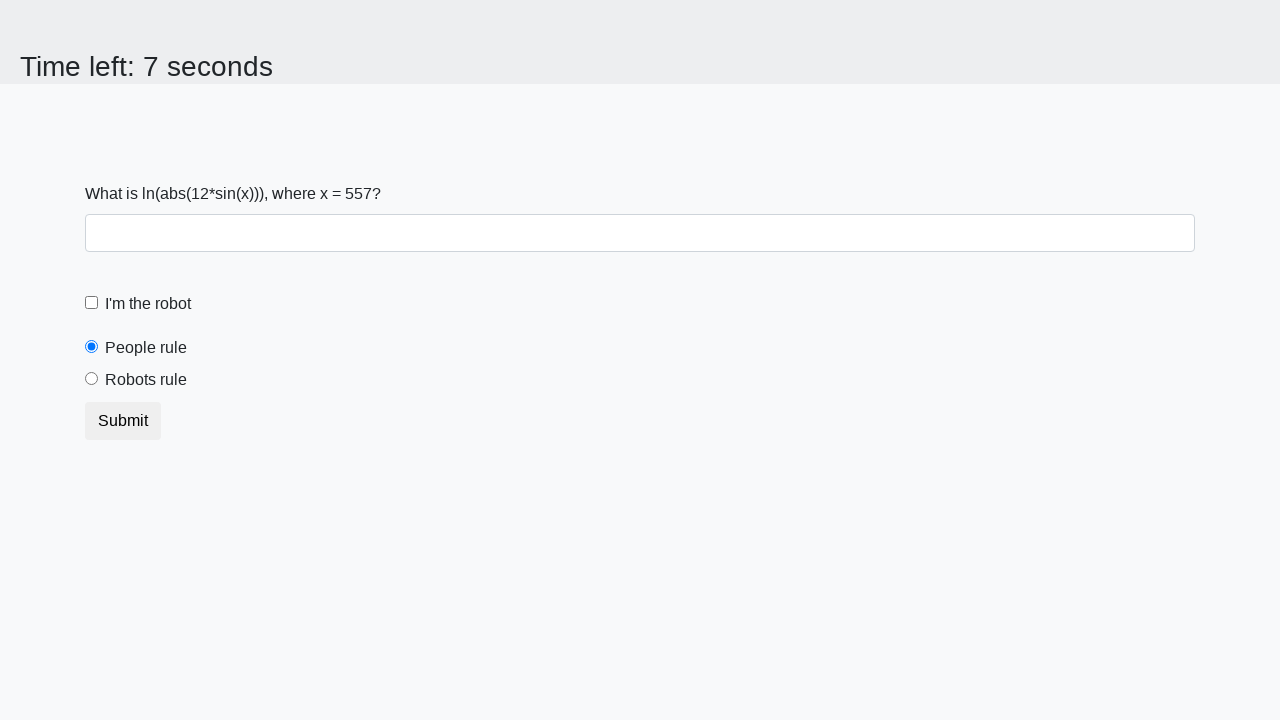

Located the input value element on the page
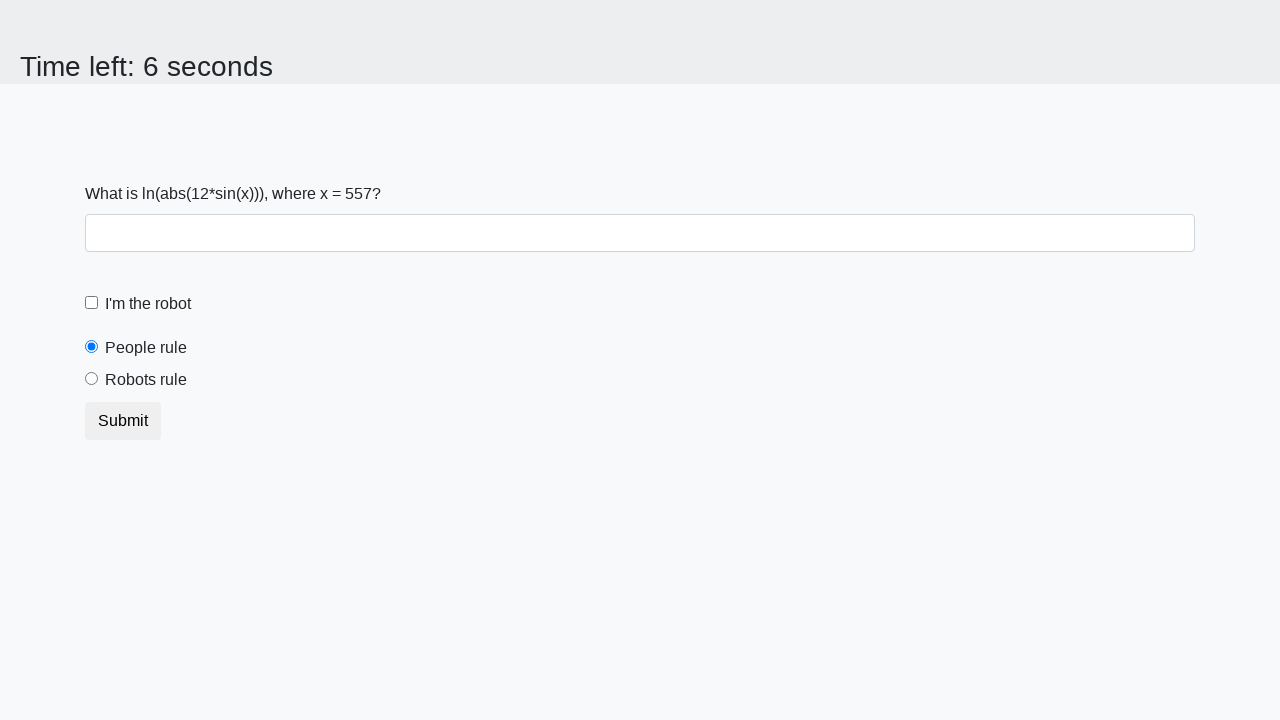

Extracted the numeric value from the page
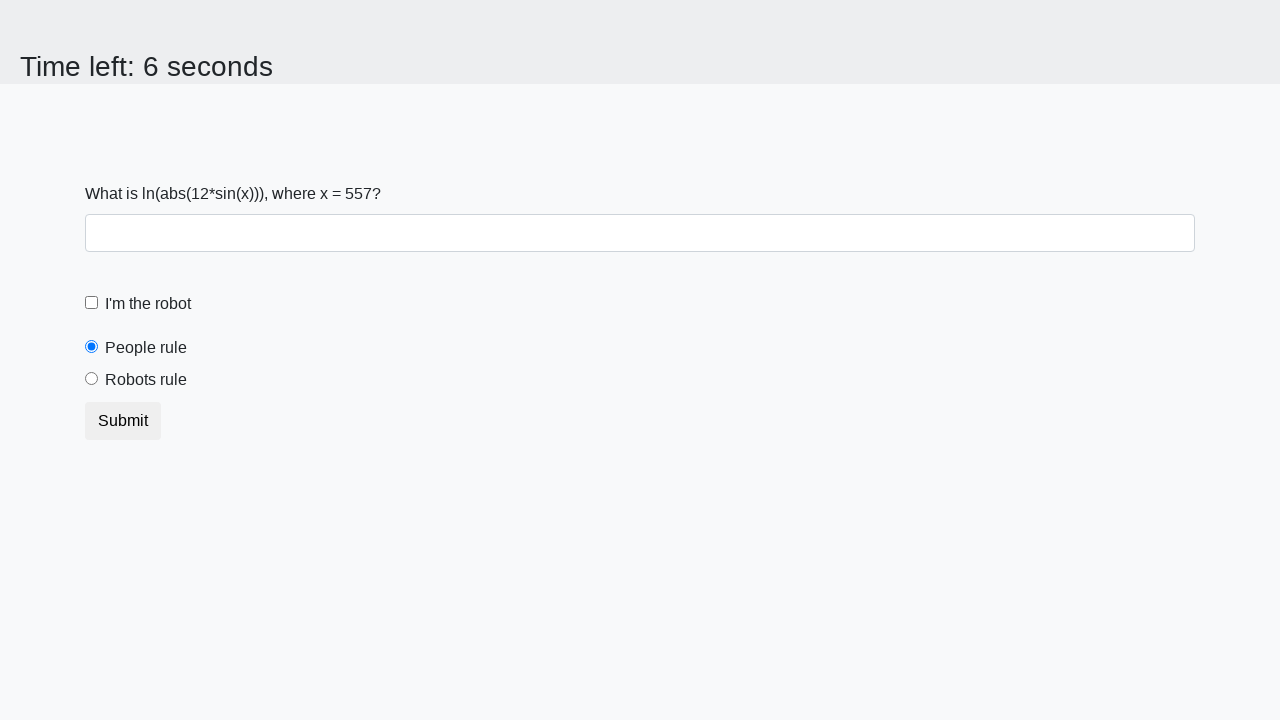

Calculated the formula result: 2.2697761979461926
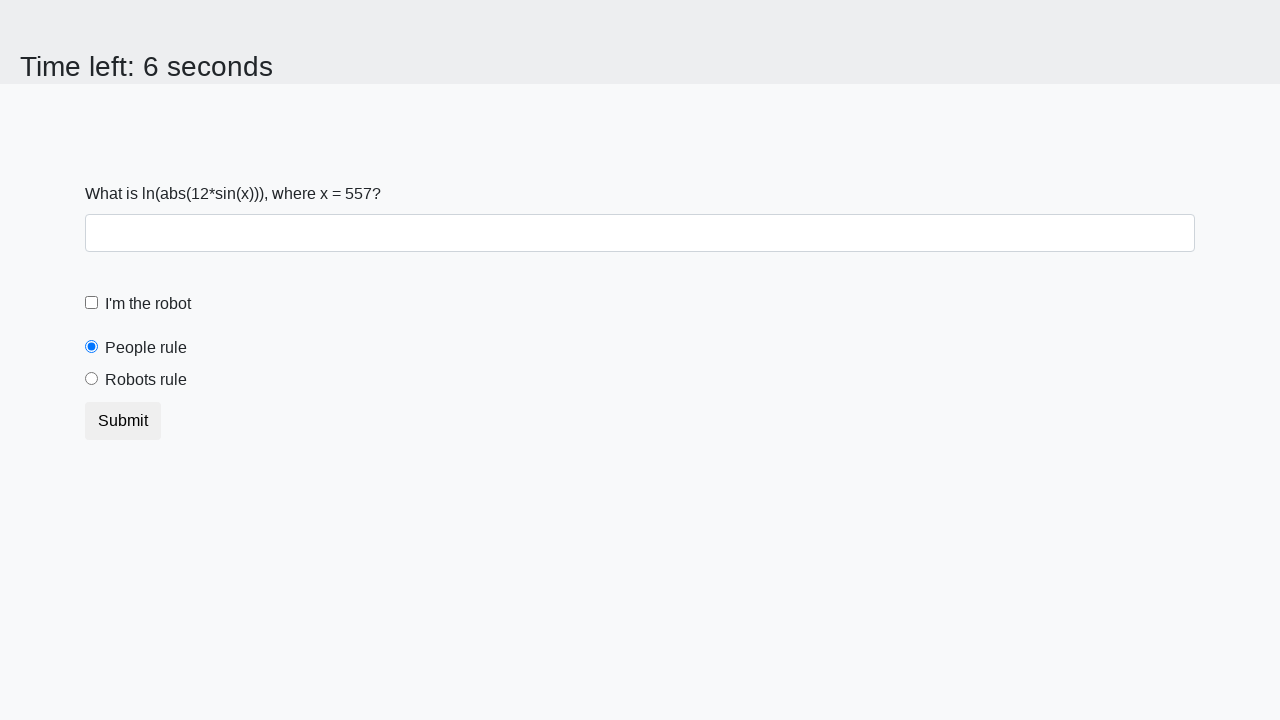

Filled the answer field with the calculated value on #answer
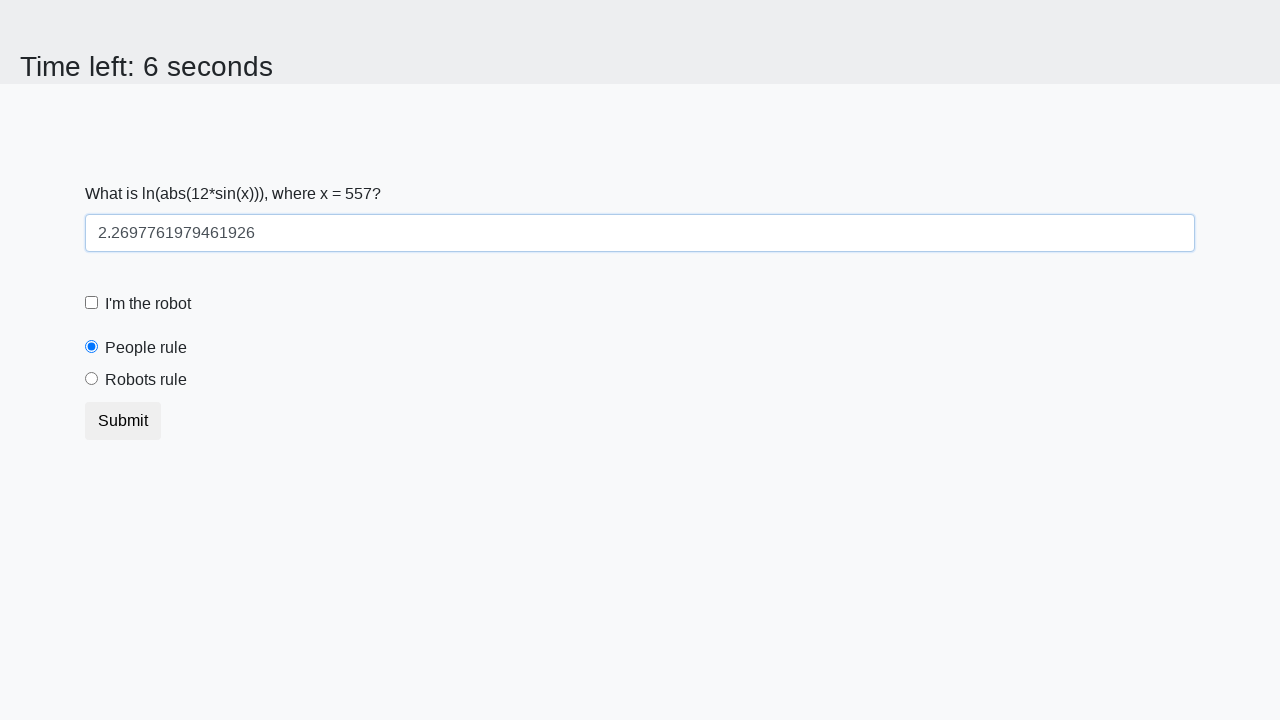

Clicked the robot checkbox at (148, 304) on [for='robotCheckbox']
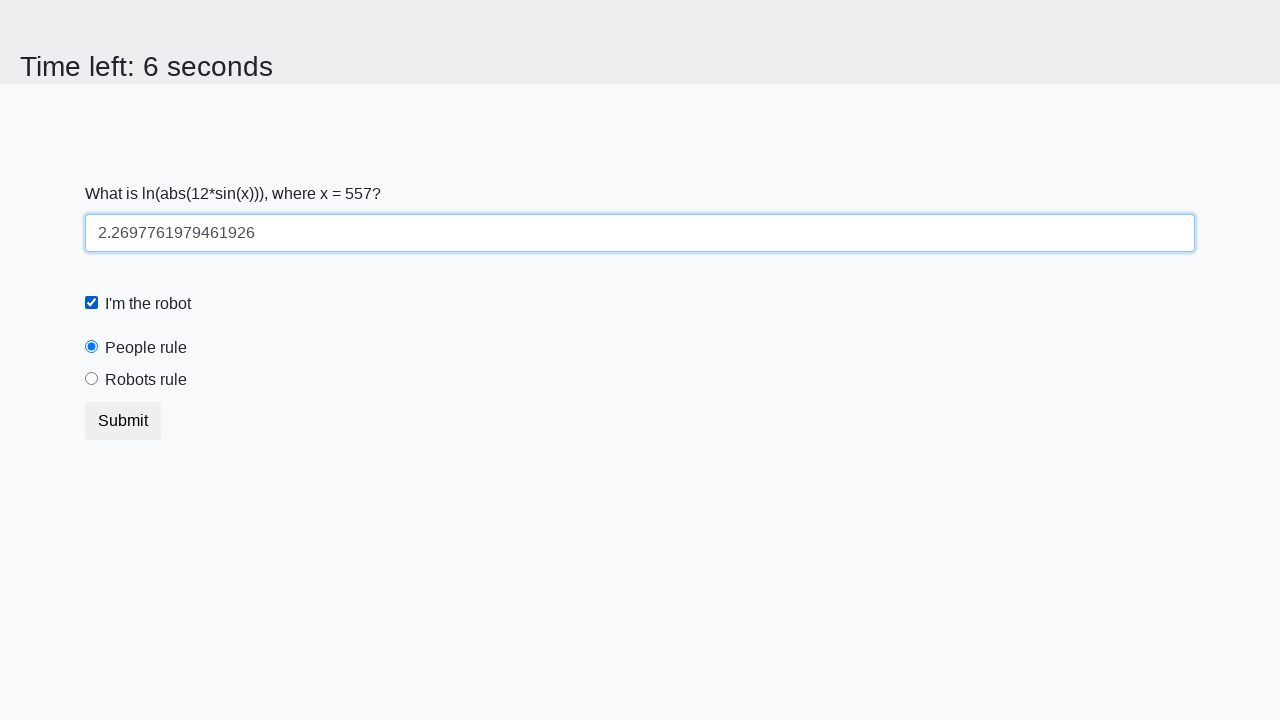

Clicked the robots rule radio button at (146, 380) on [for='robotsRule']
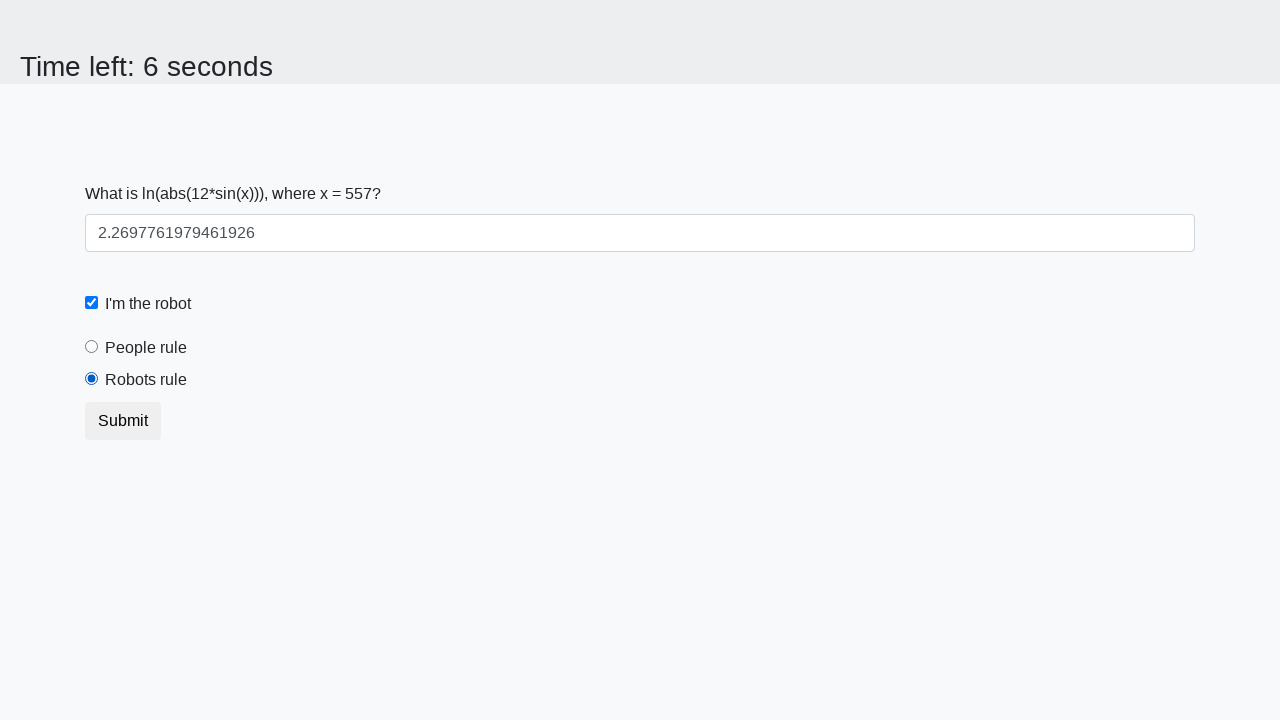

Clicked the Submit button to complete the form at (123, 421) on xpath=//button[text()='Submit']
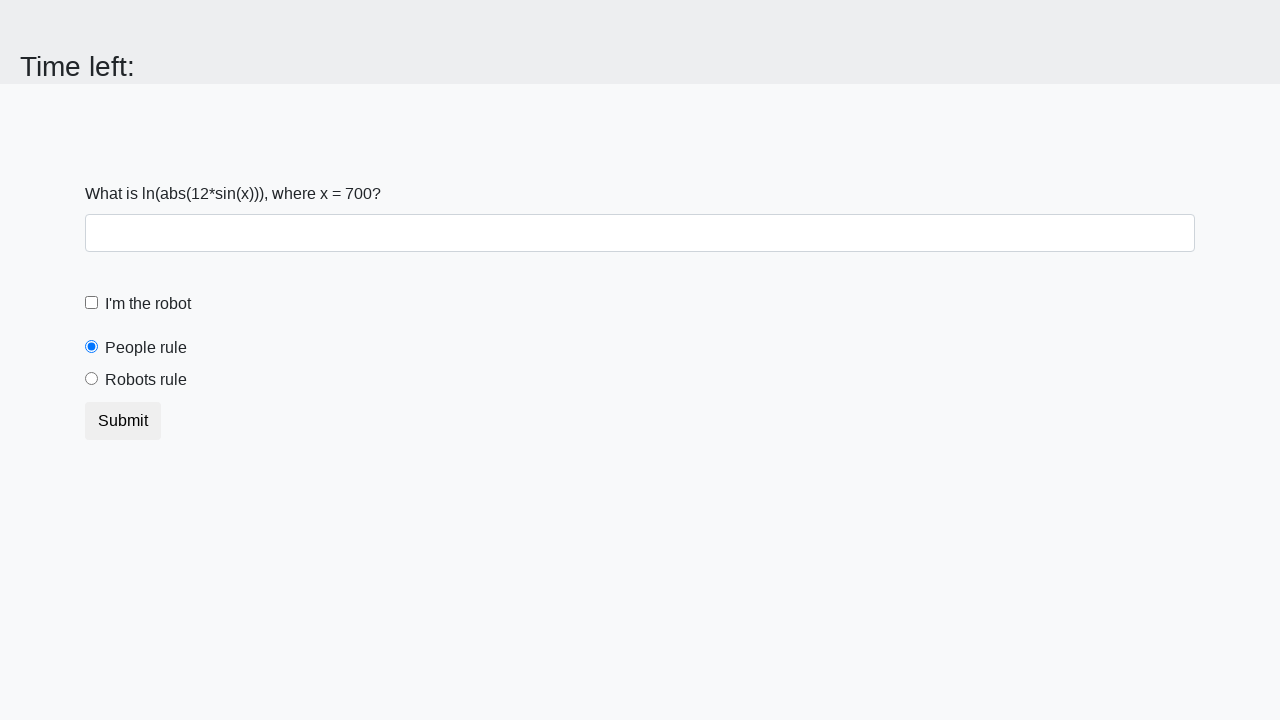

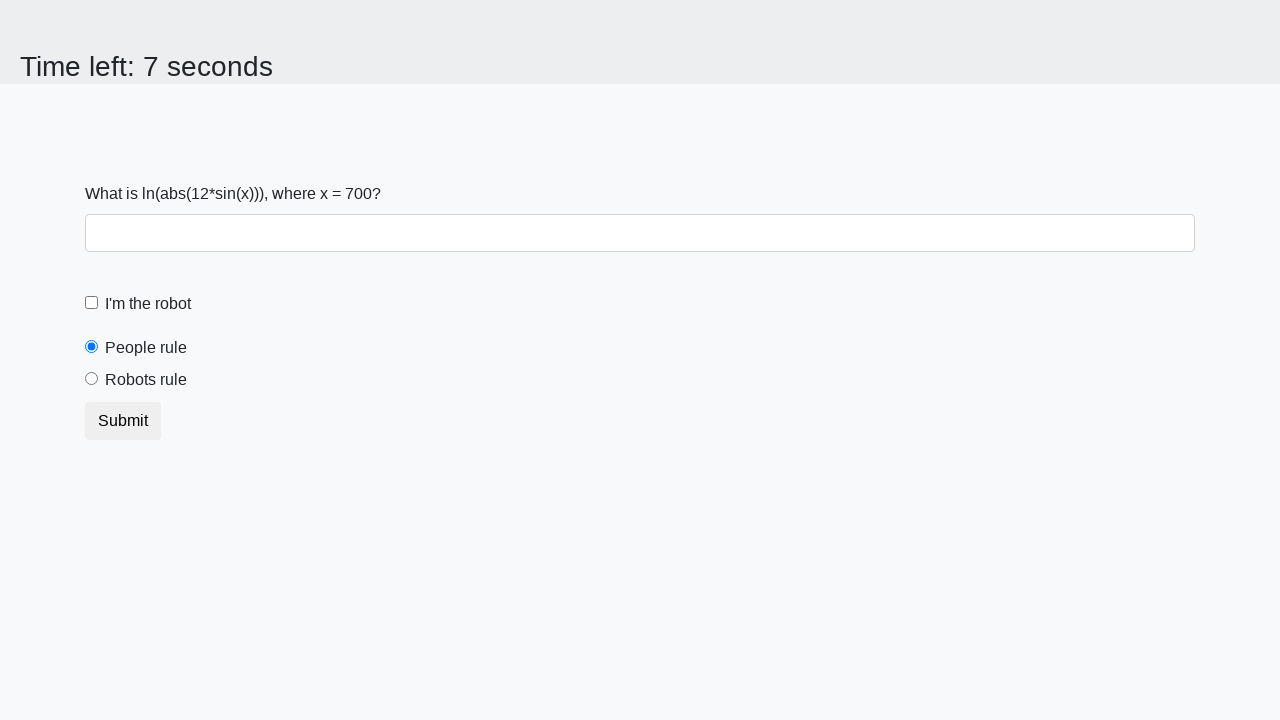